Tests registration with minimum allowed length for username and password fields

Starting URL: https://anatoly-karpovich.github.io/demo-login-form

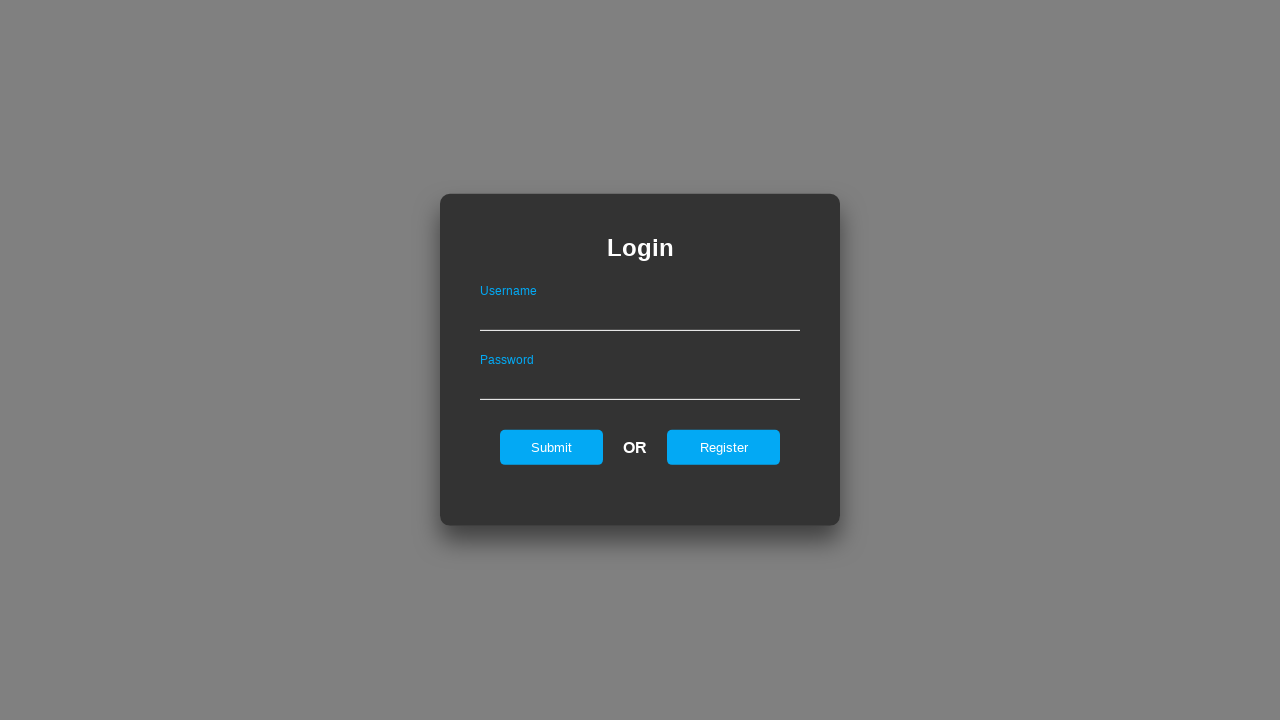

Clicked register tab to switch to registration form at (724, 447) on #registerOnLogin
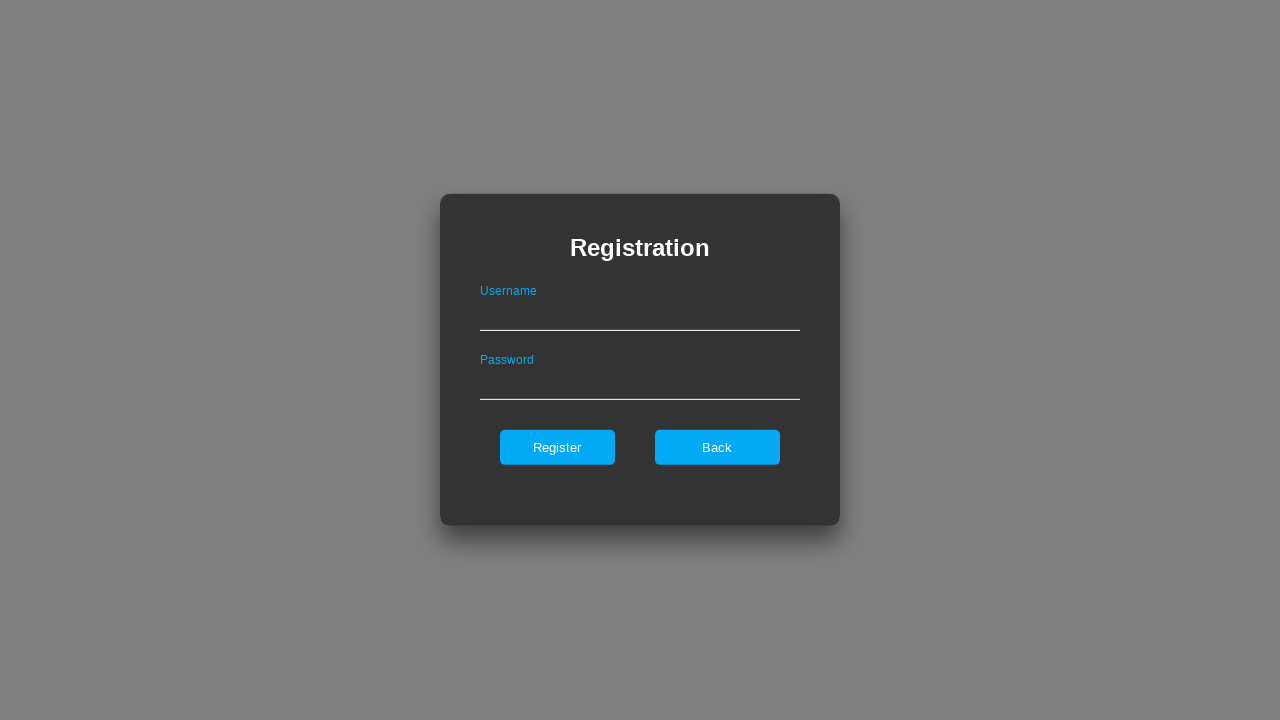

Filled username field with minimum length 'Usr' on #userNameOnRegister
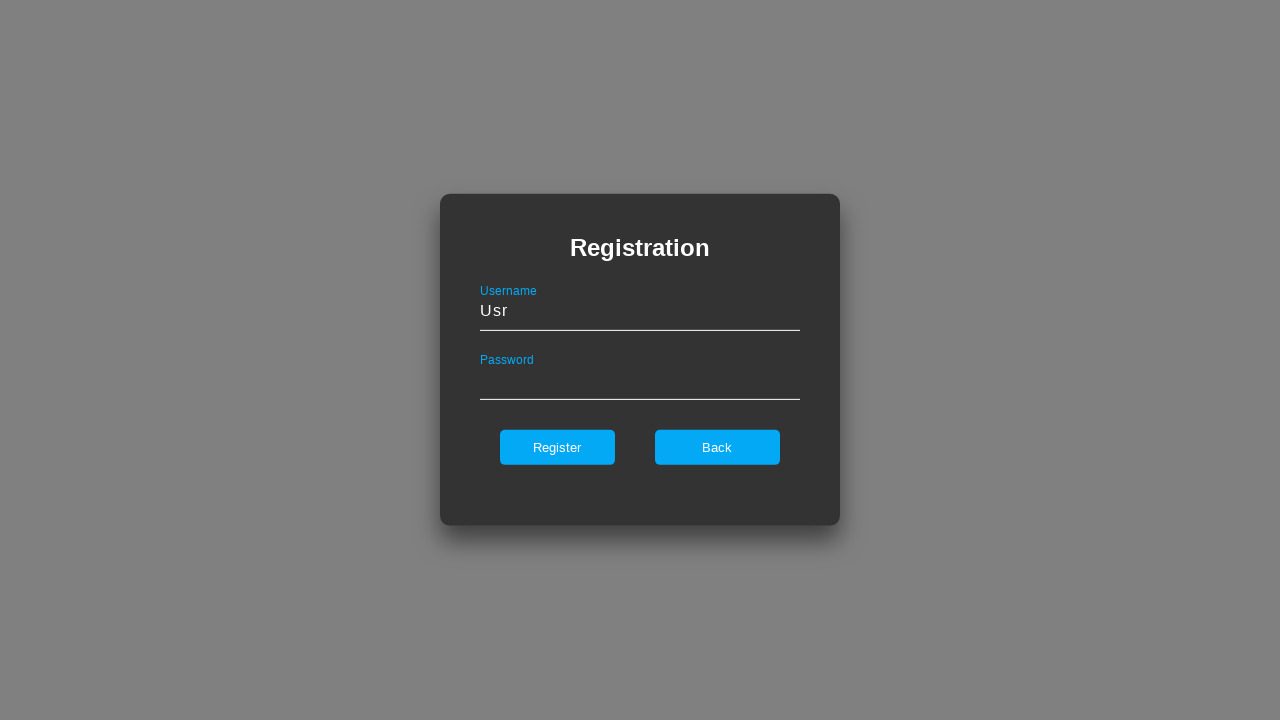

Filled password field with 'Passw0rd' on #passwordOnRegister
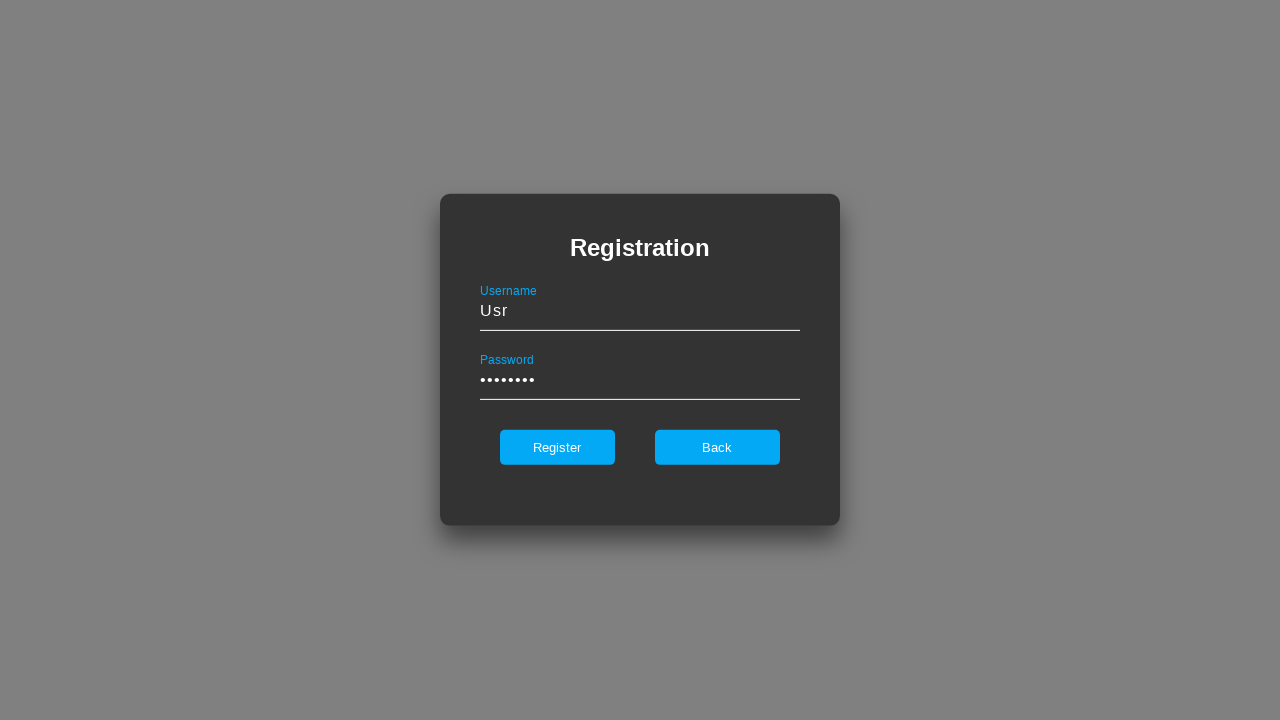

Clicked register button to submit registration form at (557, 447) on #register
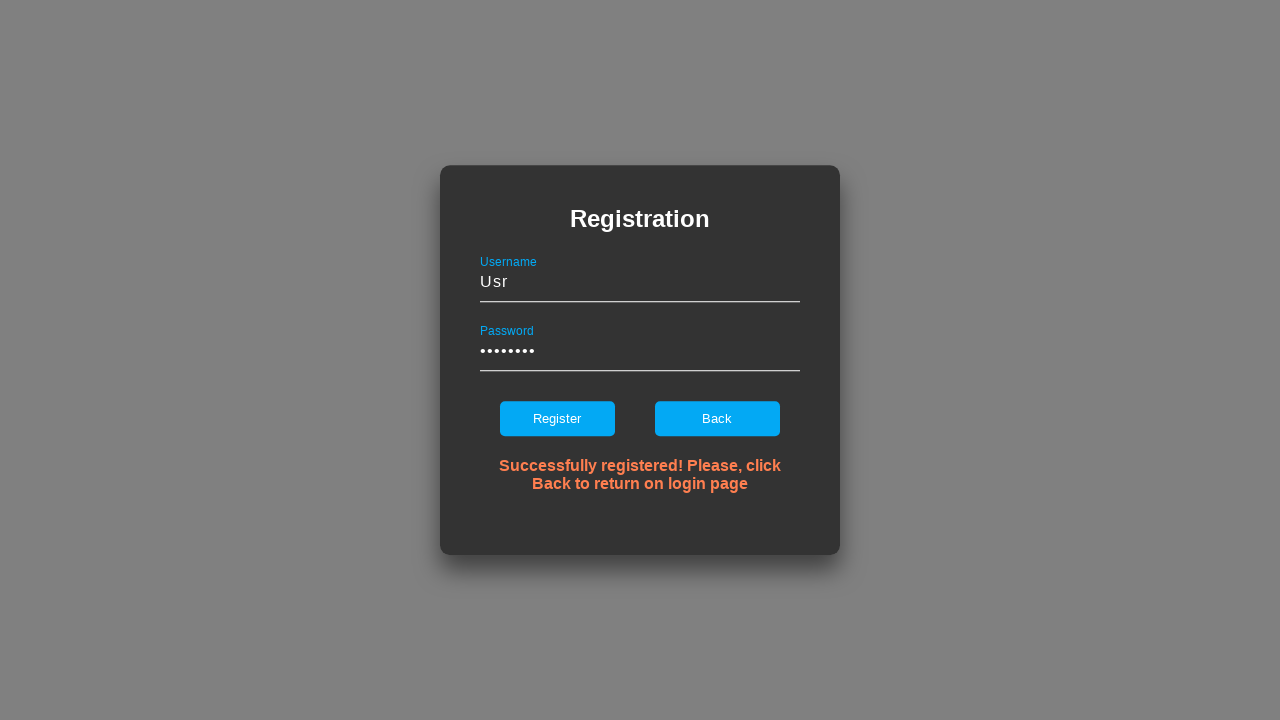

Verified success message displayed on registration
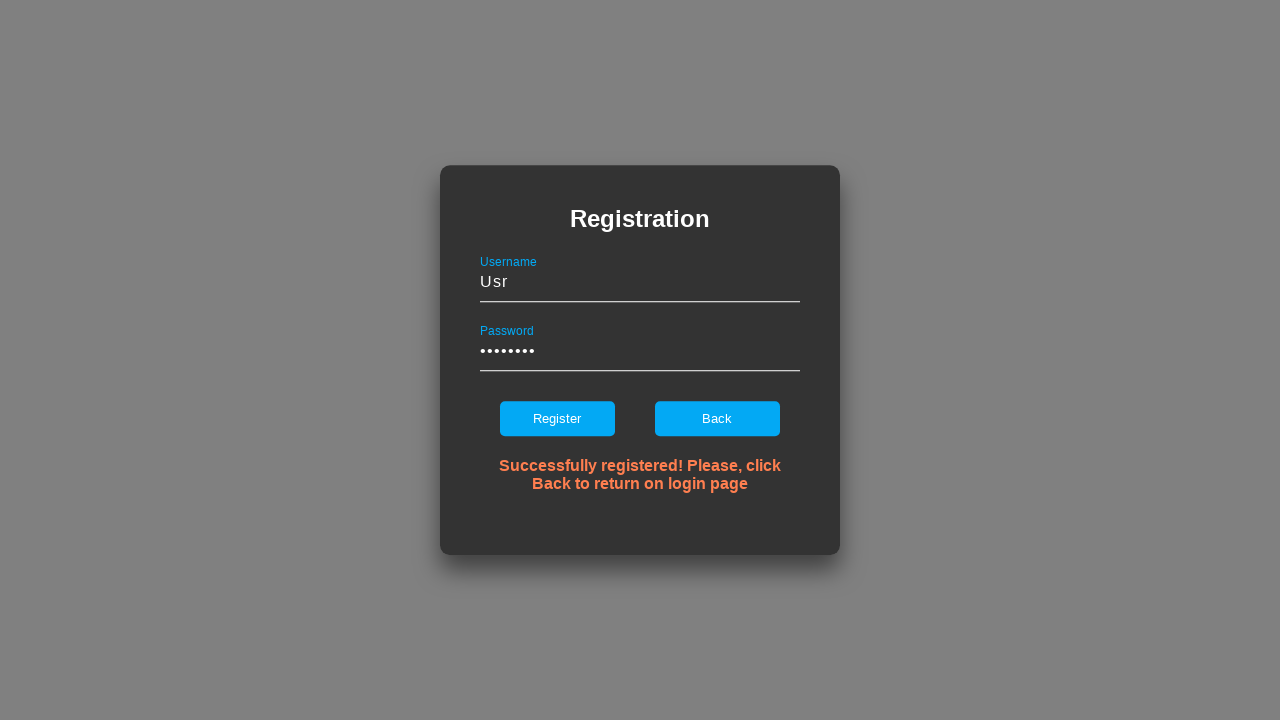

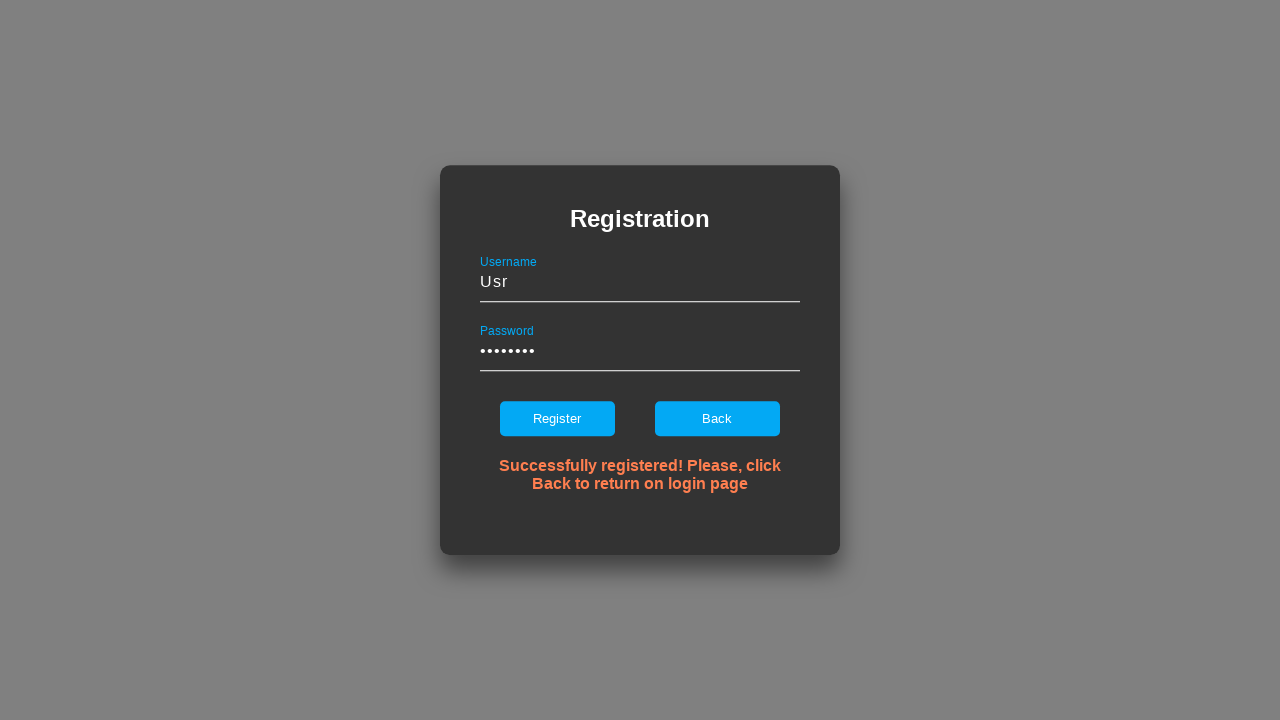